Tests editing a todo item by double-clicking and entering new text

Starting URL: https://demo.playwright.dev/todomvc

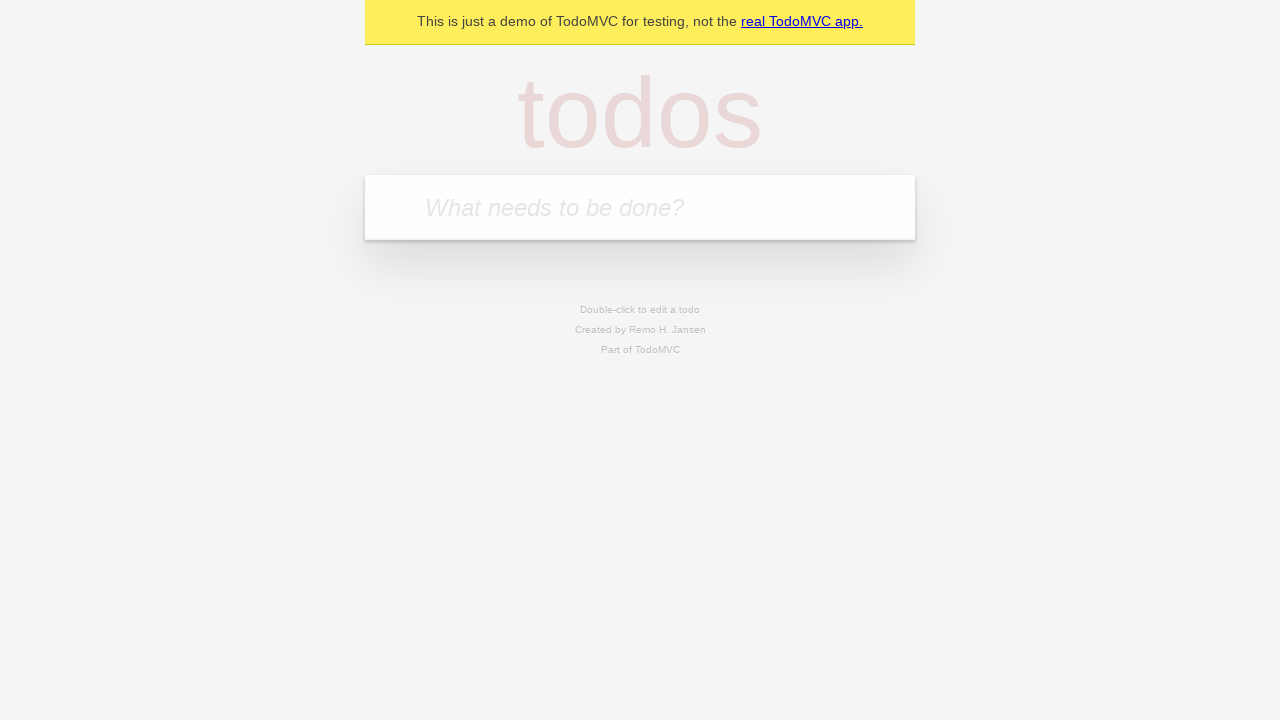

Filled todo input with 'buy some cheese' on internal:attr=[placeholder="What needs to be done?"i]
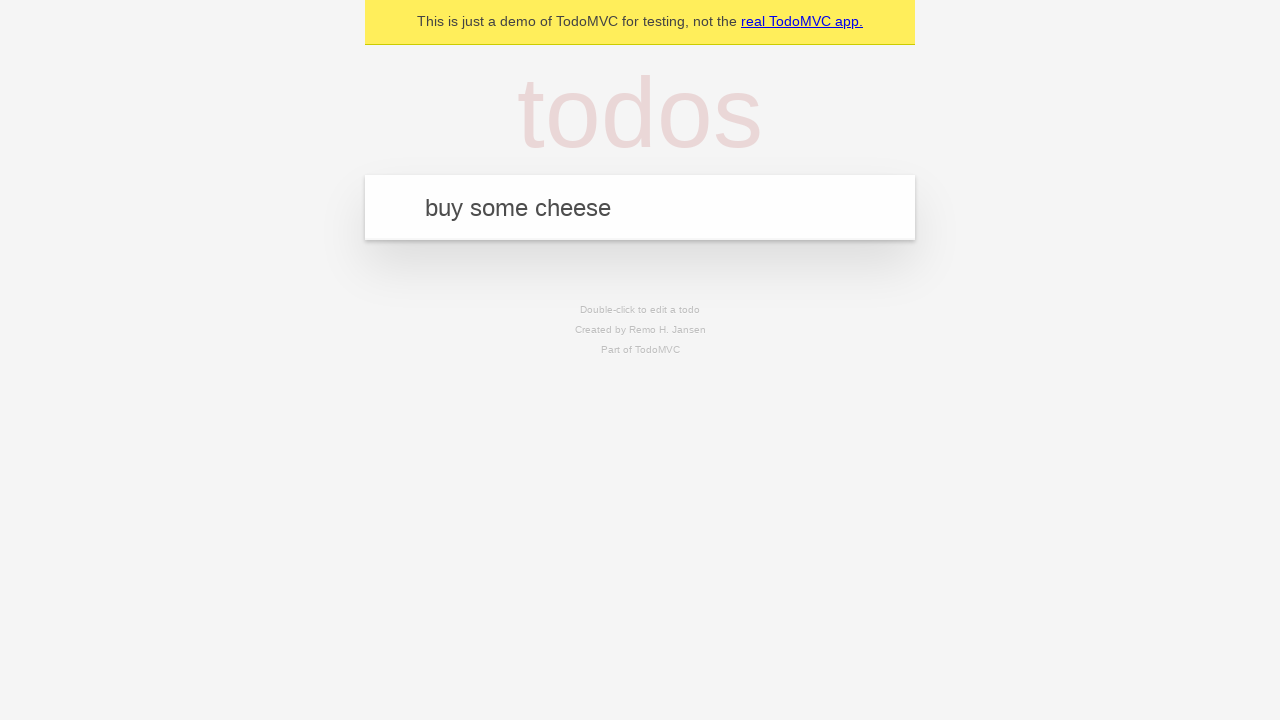

Pressed Enter to create first todo on internal:attr=[placeholder="What needs to be done?"i]
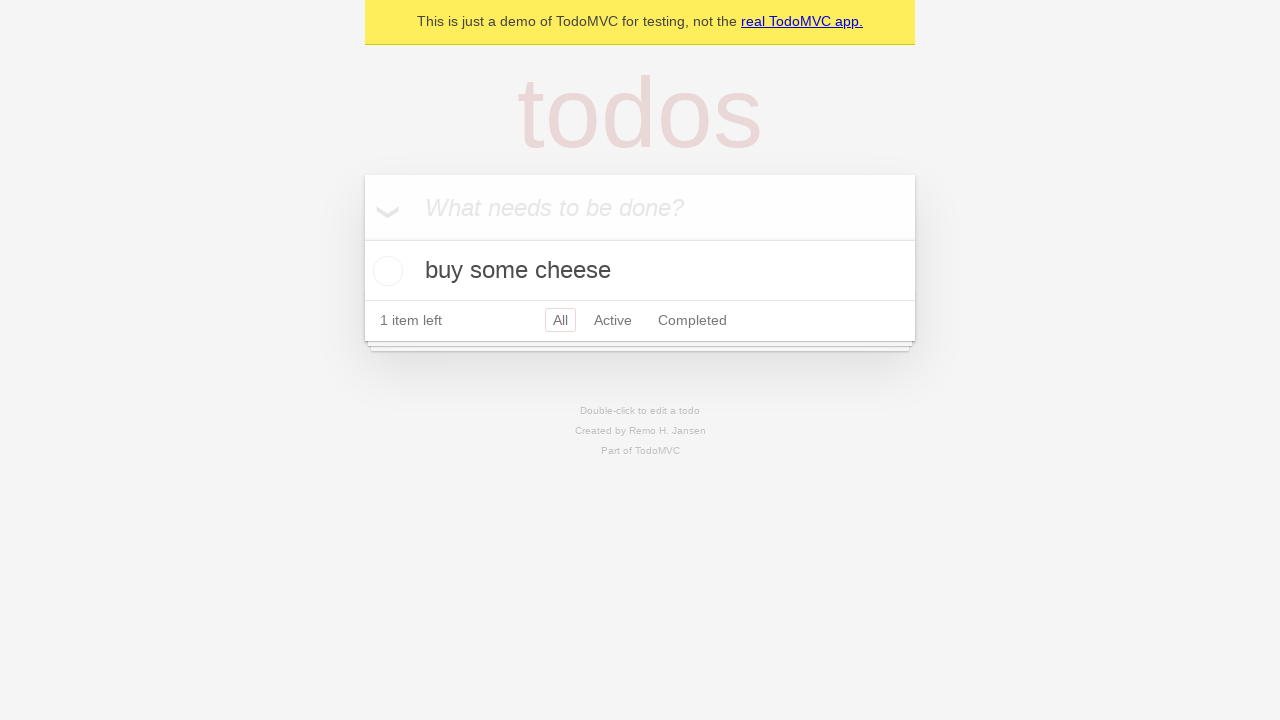

Filled todo input with 'feed the cat' on internal:attr=[placeholder="What needs to be done?"i]
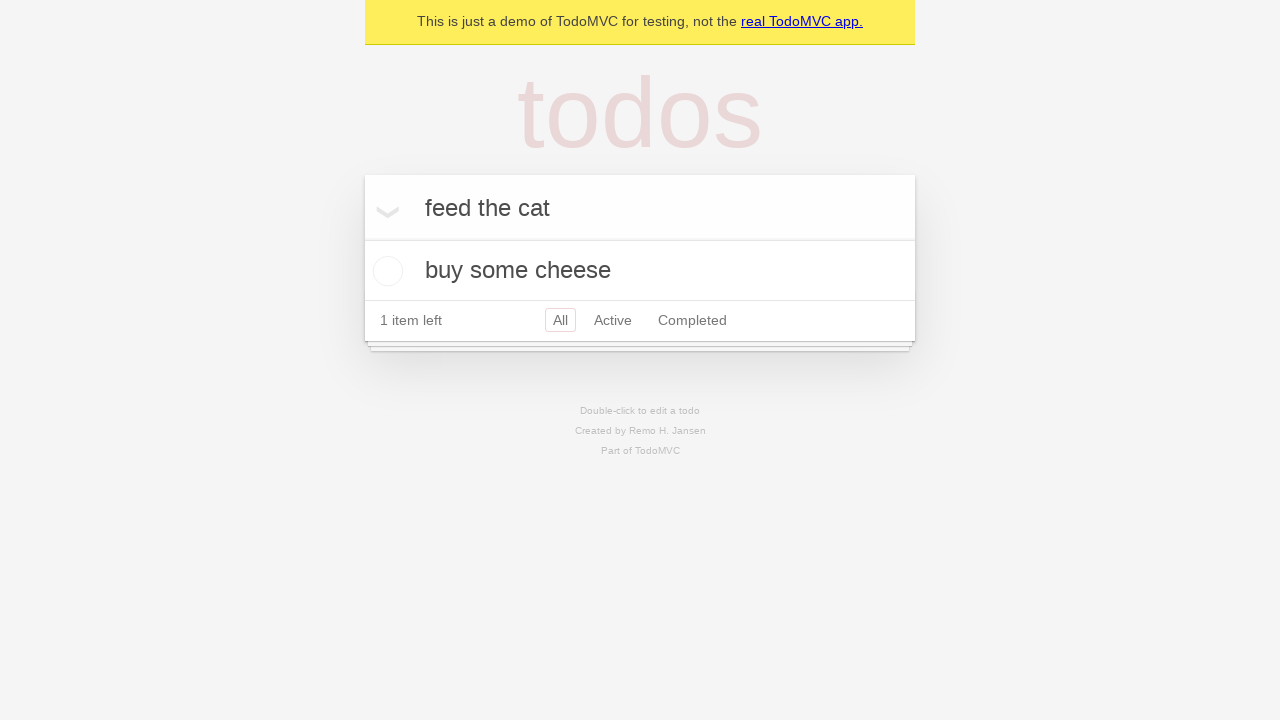

Pressed Enter to create second todo on internal:attr=[placeholder="What needs to be done?"i]
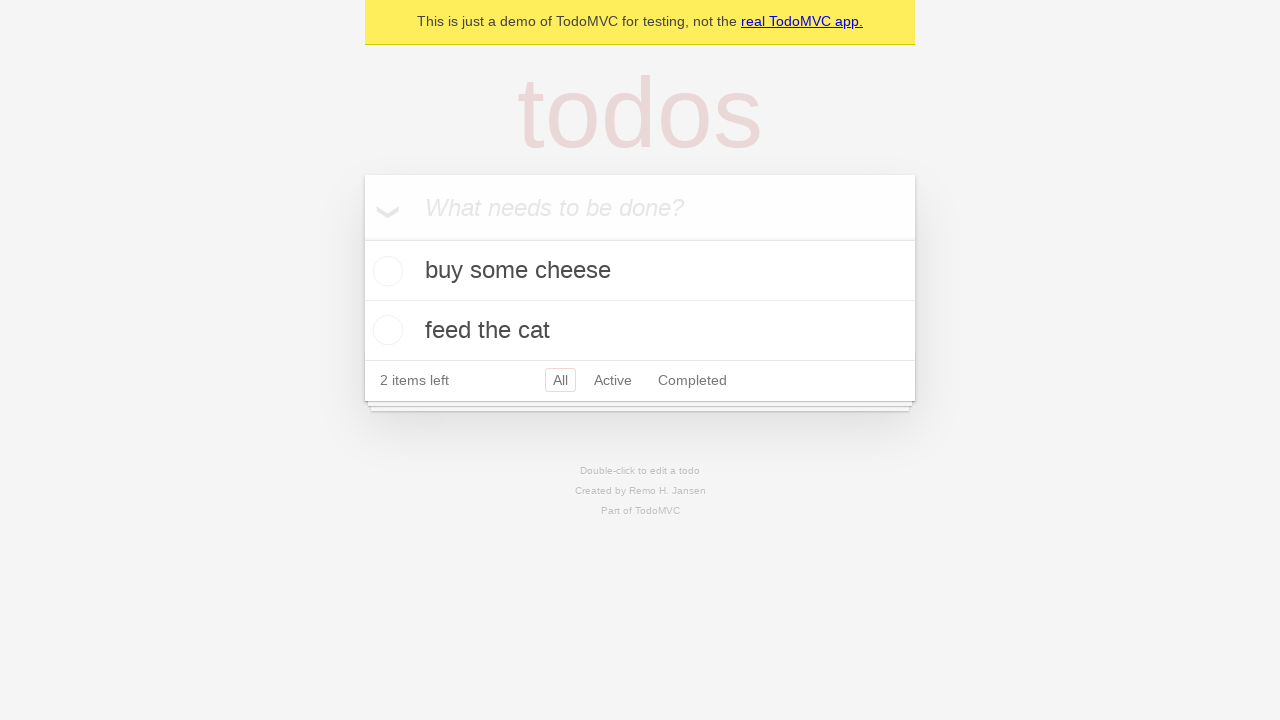

Filled todo input with 'book a doctors appointment' on internal:attr=[placeholder="What needs to be done?"i]
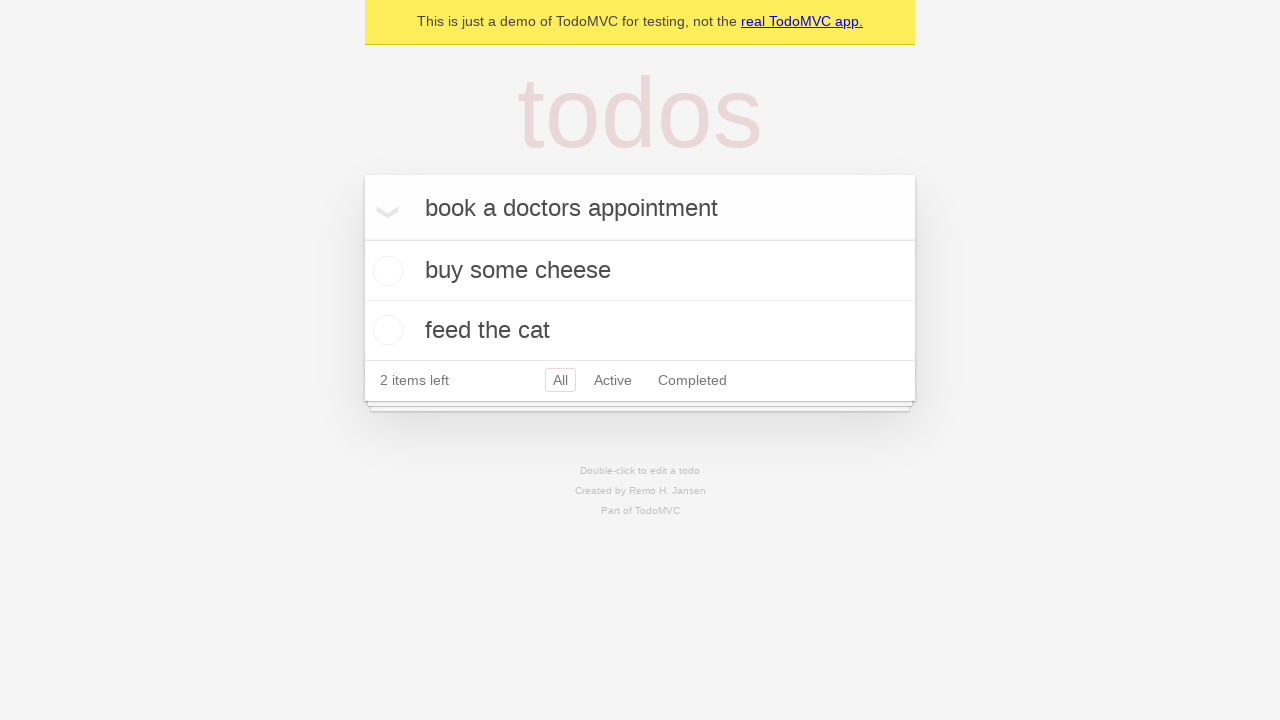

Pressed Enter to create third todo on internal:attr=[placeholder="What needs to be done?"i]
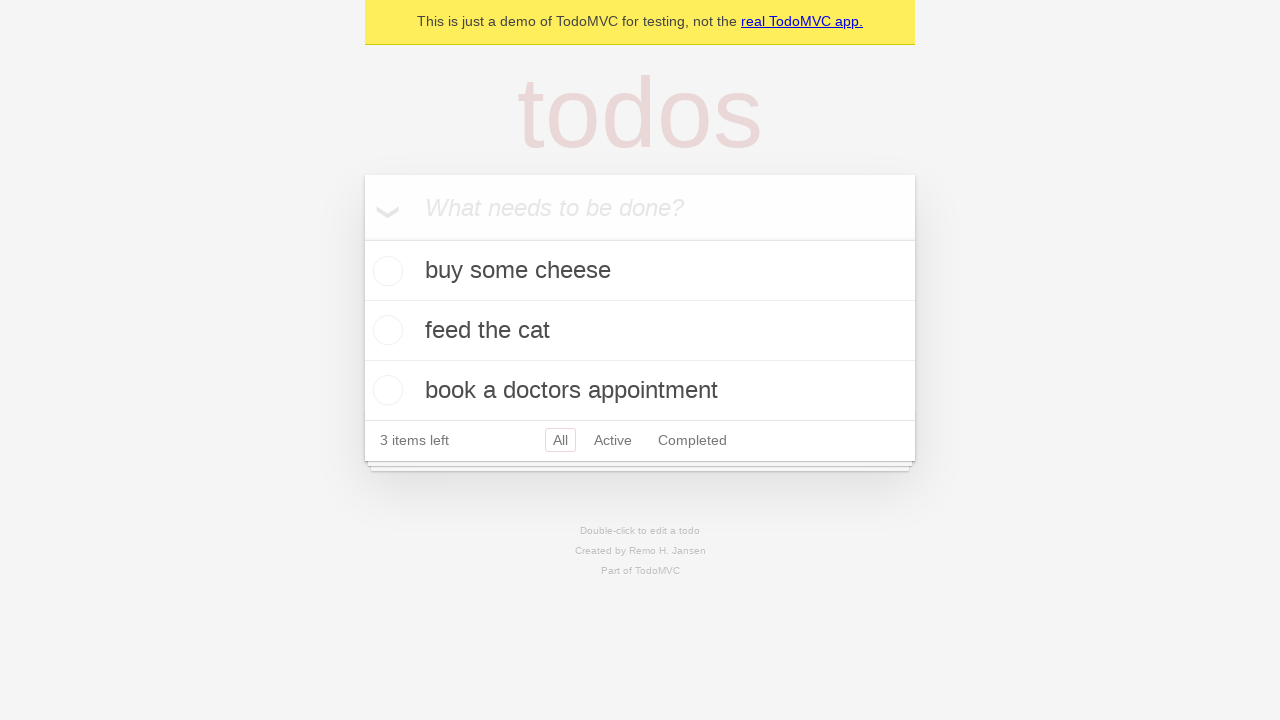

Waited for third todo to appear
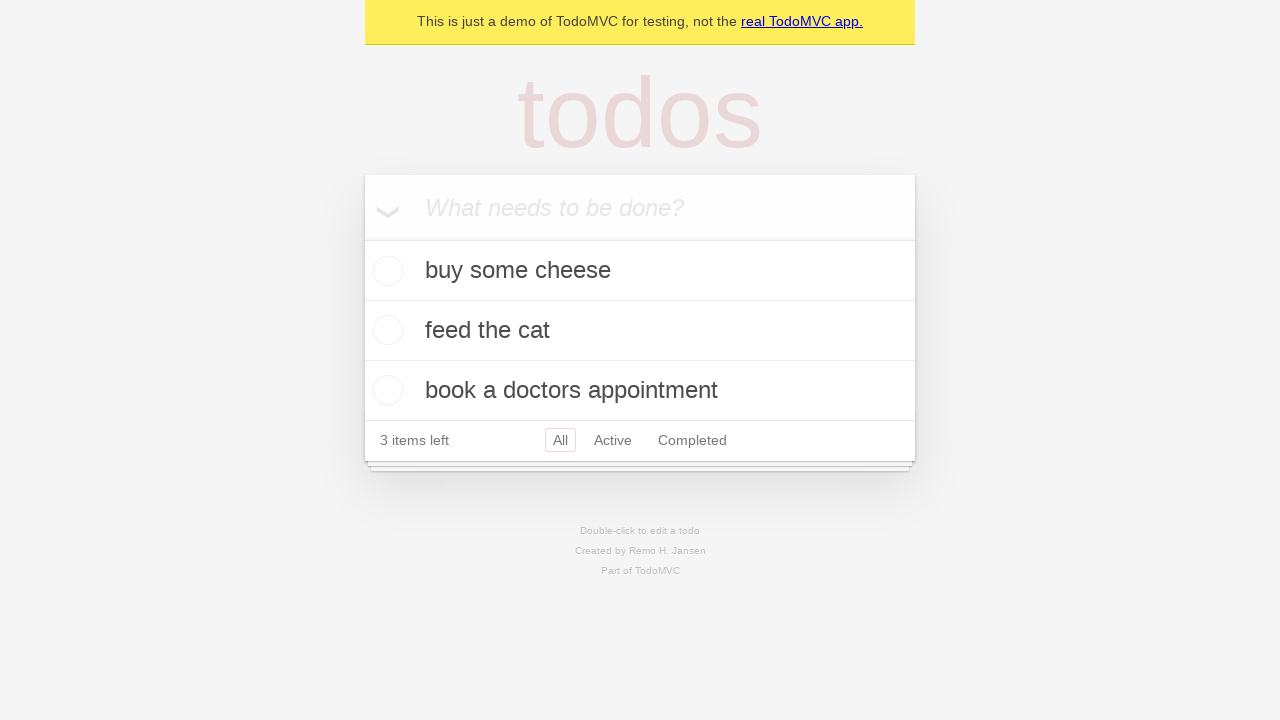

Double-clicked second todo item to enter edit mode at (640, 331) on [data-testid='todo-item'] >> nth=1
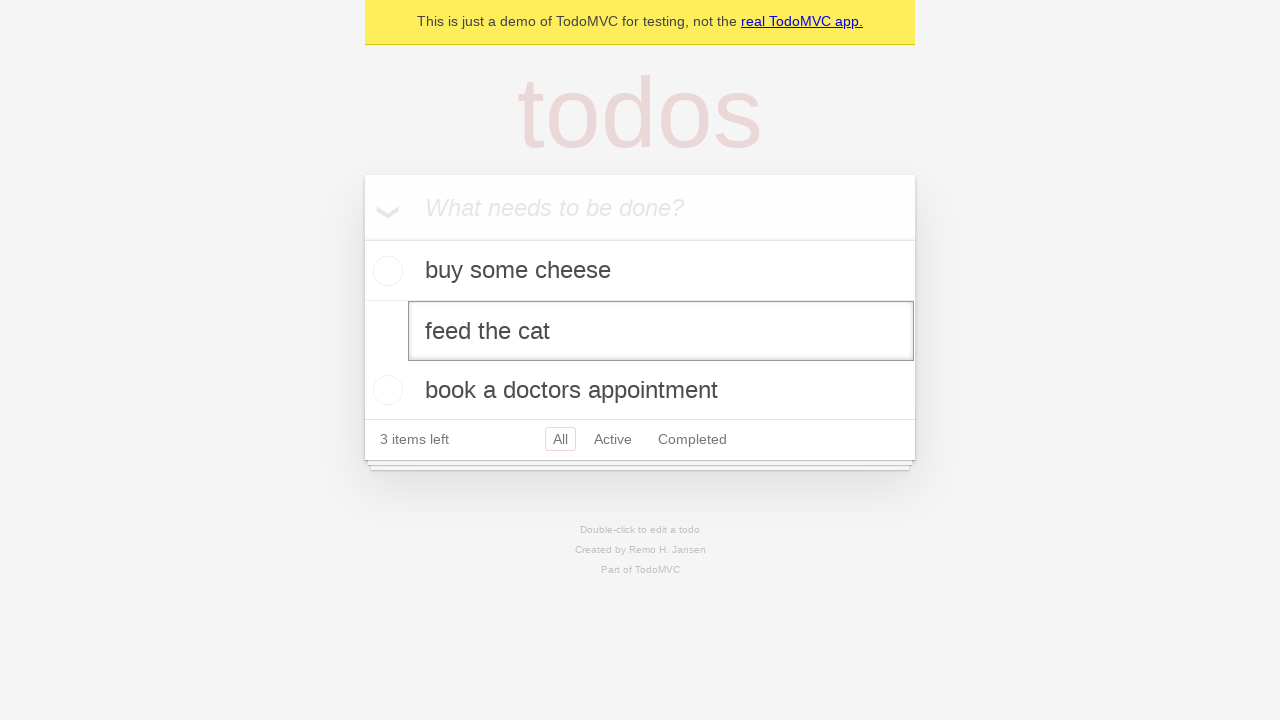

Filled edit textbox with 'buy some sausages' on [data-testid='todo-item'] >> nth=1 >> internal:role=textbox[name="Edit"i]
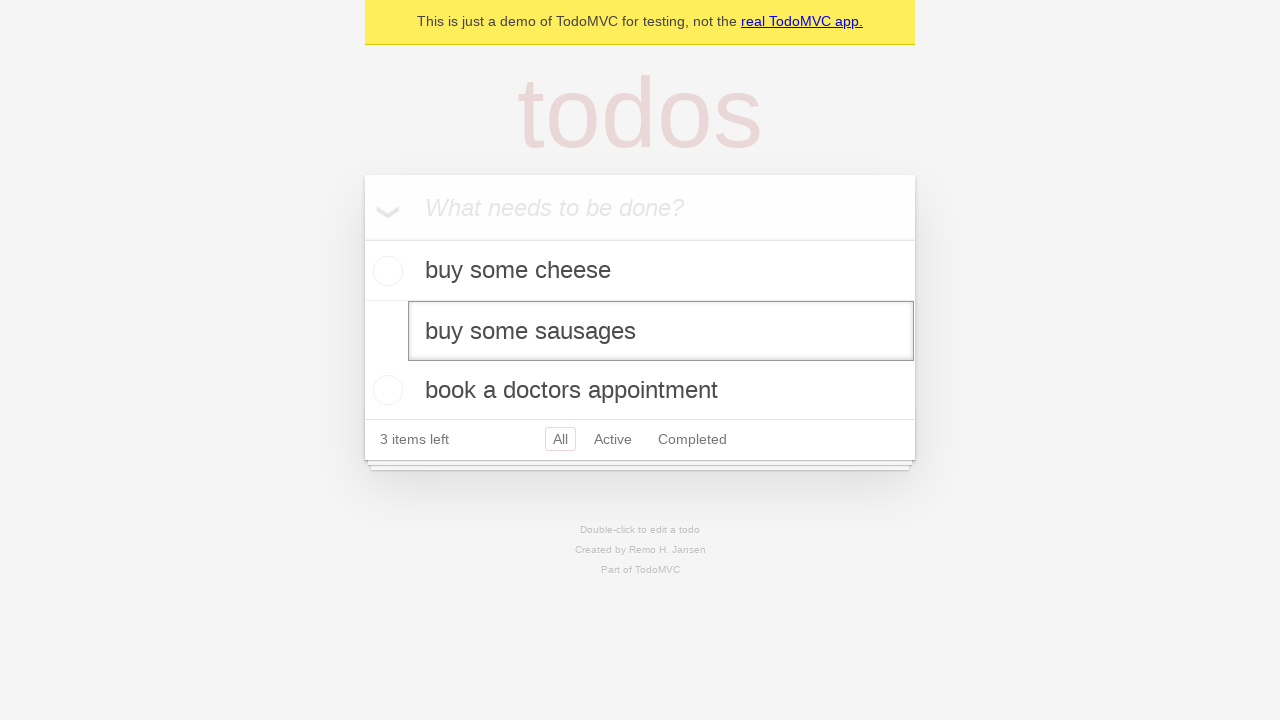

Pressed Enter to save edited todo item on [data-testid='todo-item'] >> nth=1 >> internal:role=textbox[name="Edit"i]
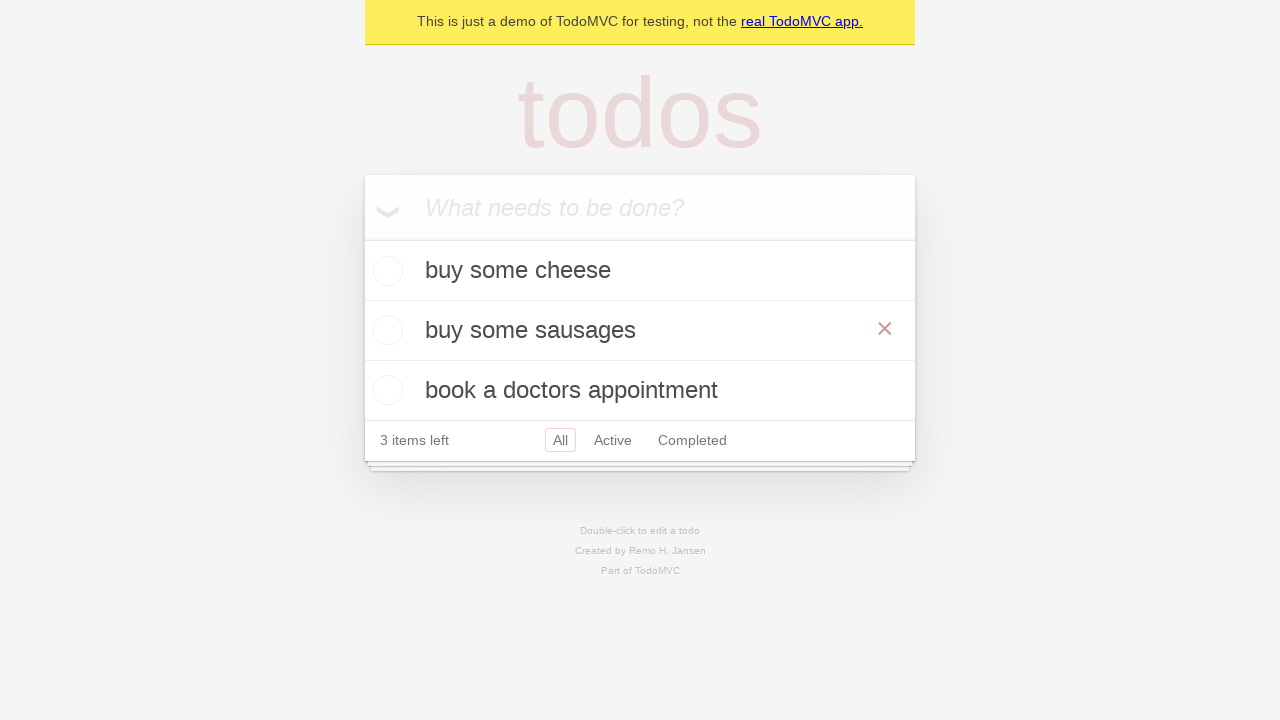

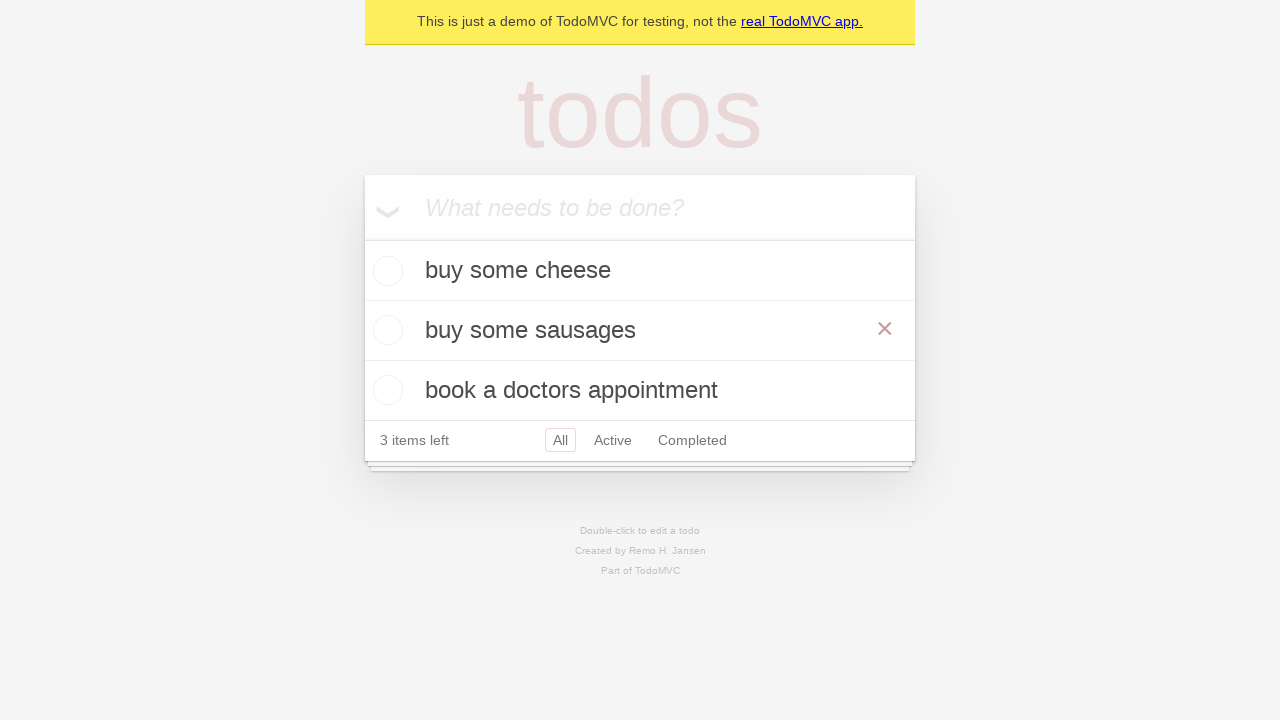